Tests keyboard key press functionality by sending SPACE and LEFT arrow keys to the page and verifying the displayed result text updates correctly.

Starting URL: http://the-internet.herokuapp.com/key_presses

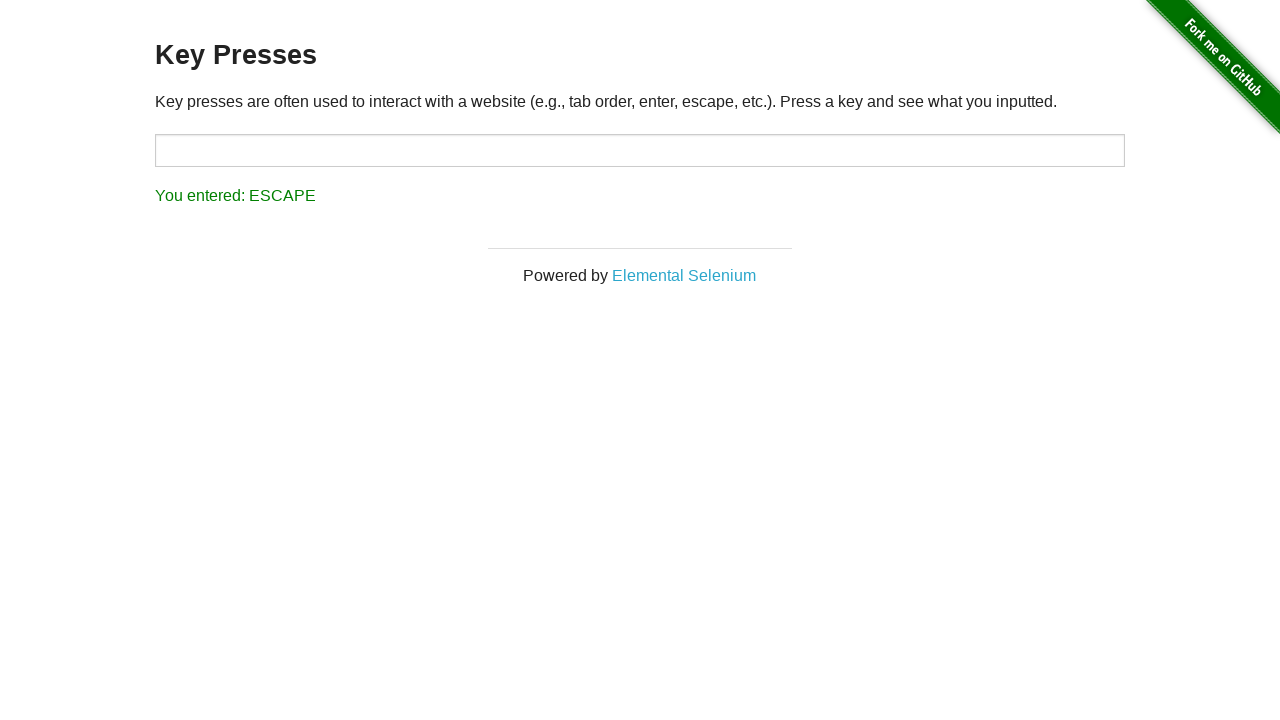

Pressed SPACE key in content area on #content
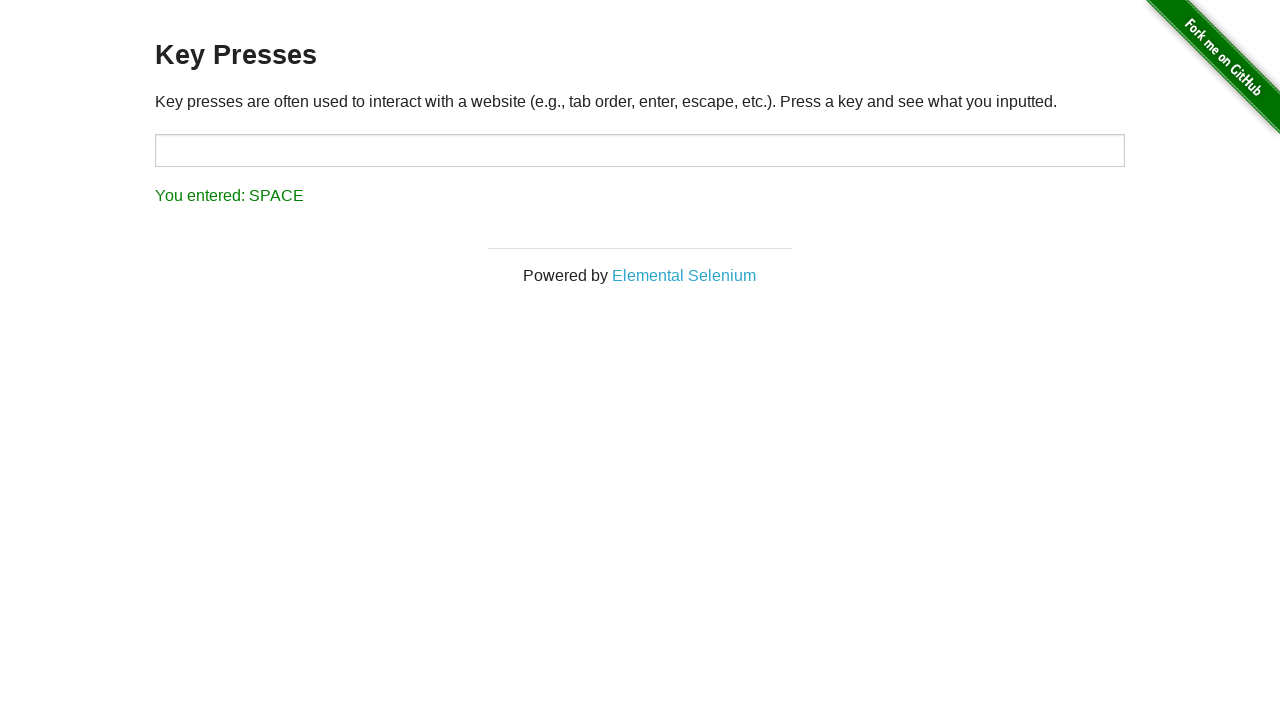

Retrieved result text after SPACE key press
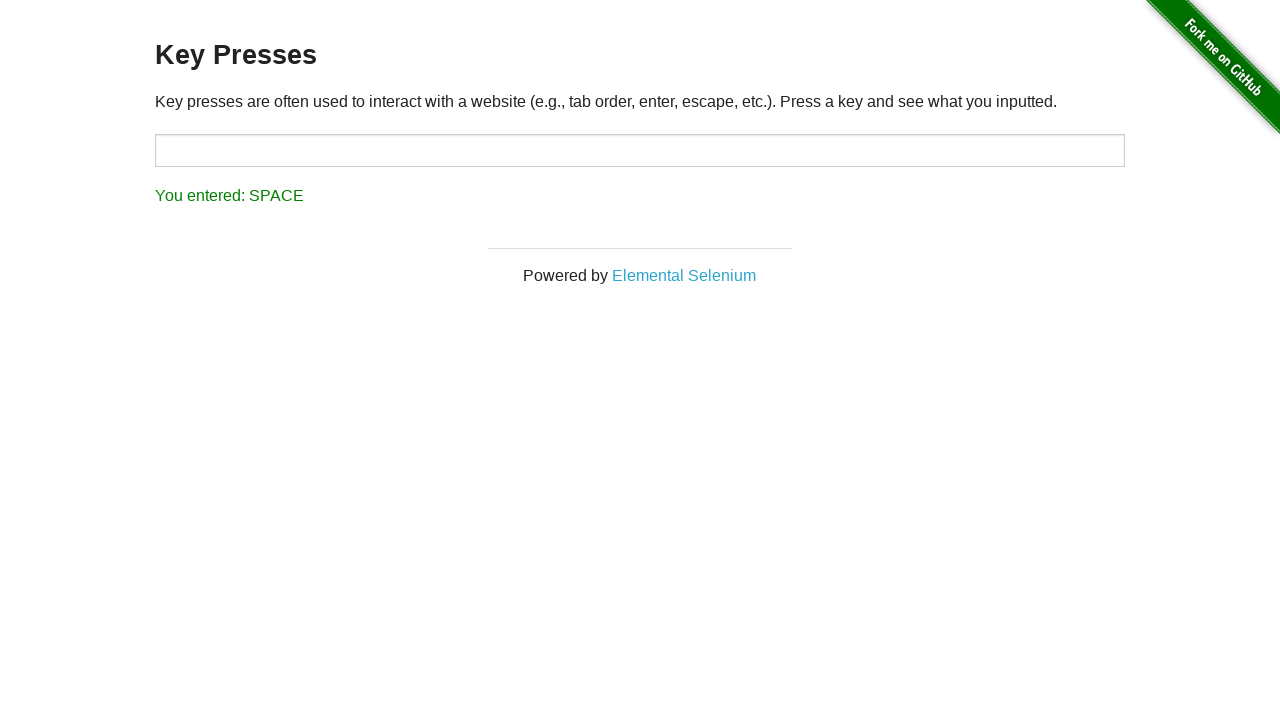

Verified result text displays 'You entered: SPACE'
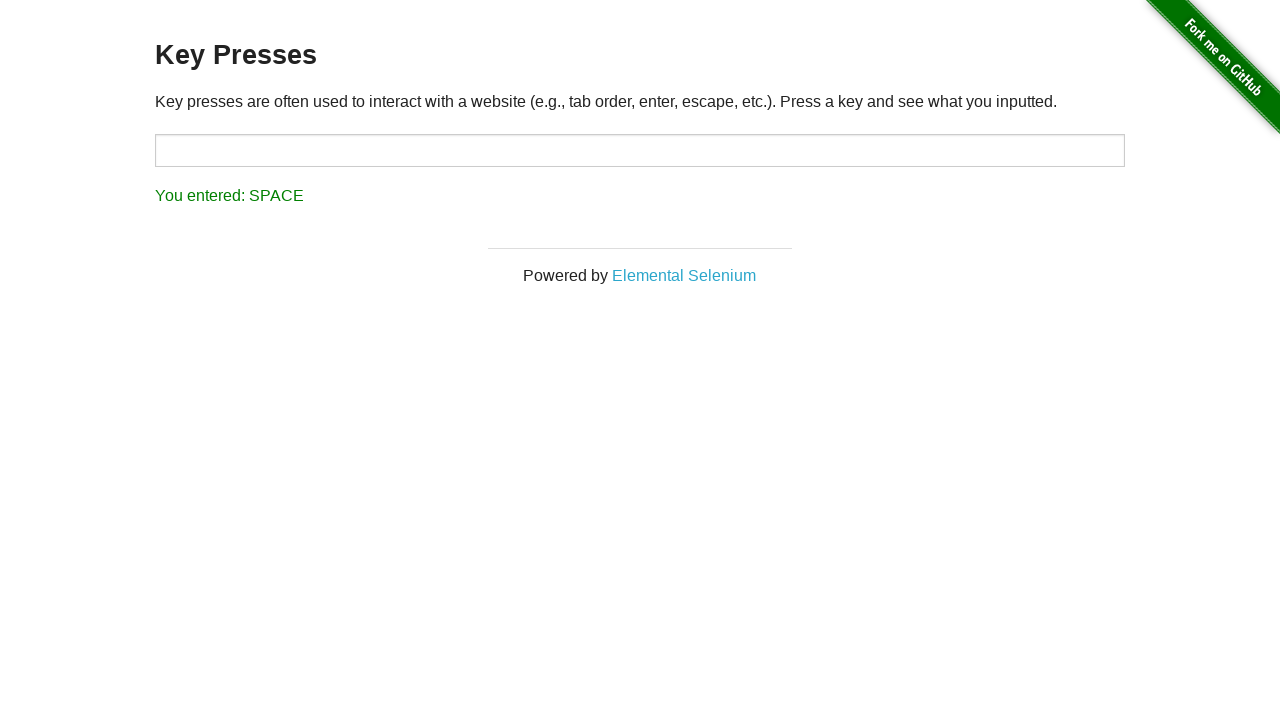

Pressed LEFT arrow key
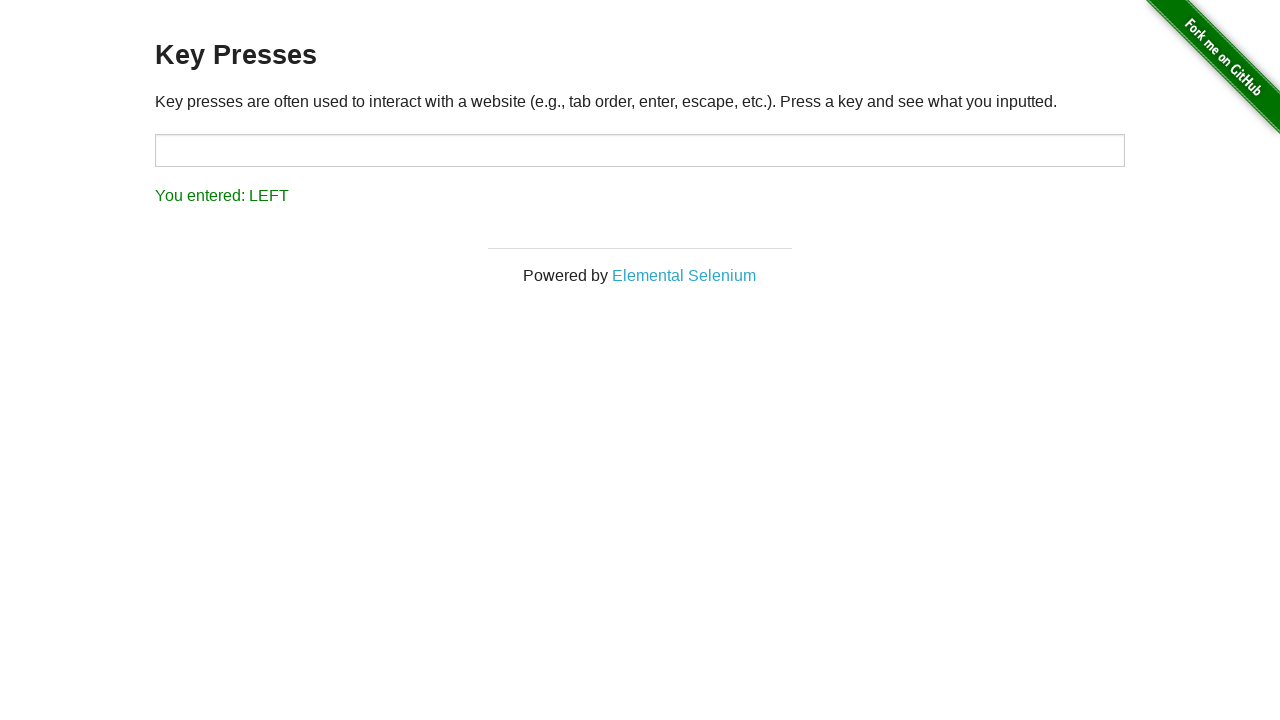

Retrieved result text after LEFT arrow key press
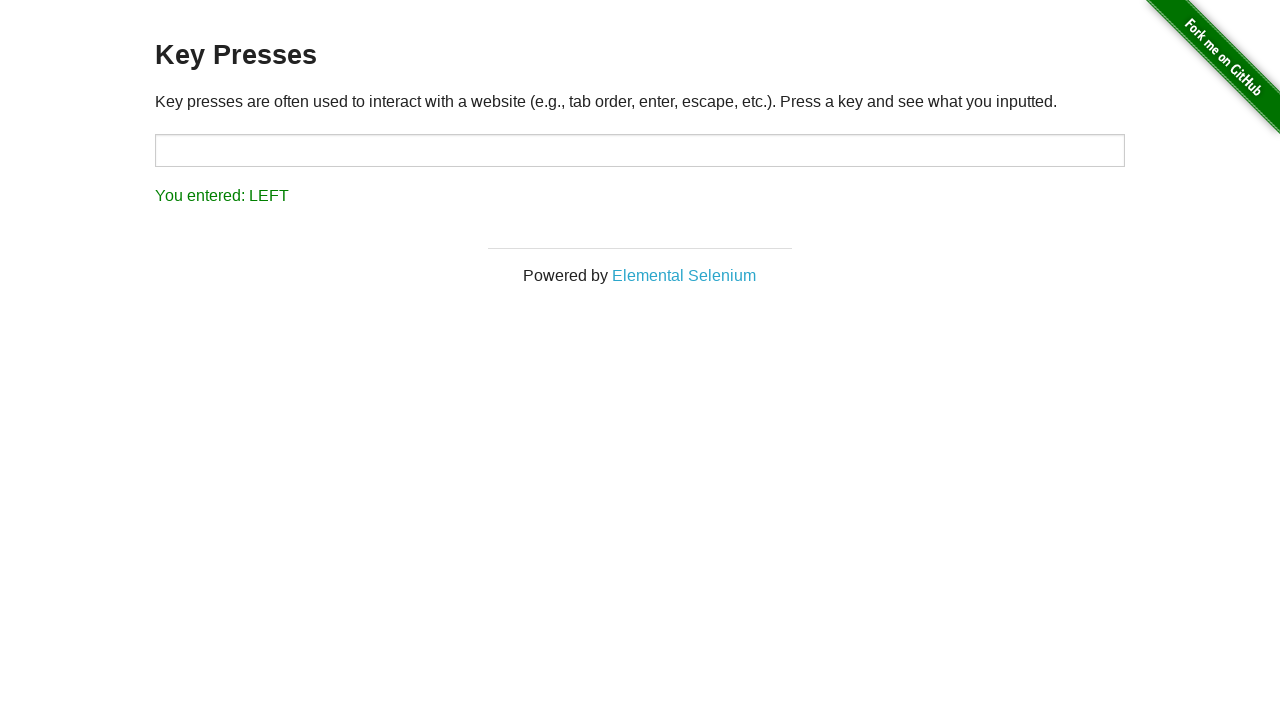

Verified result text displays 'You entered: LEFT'
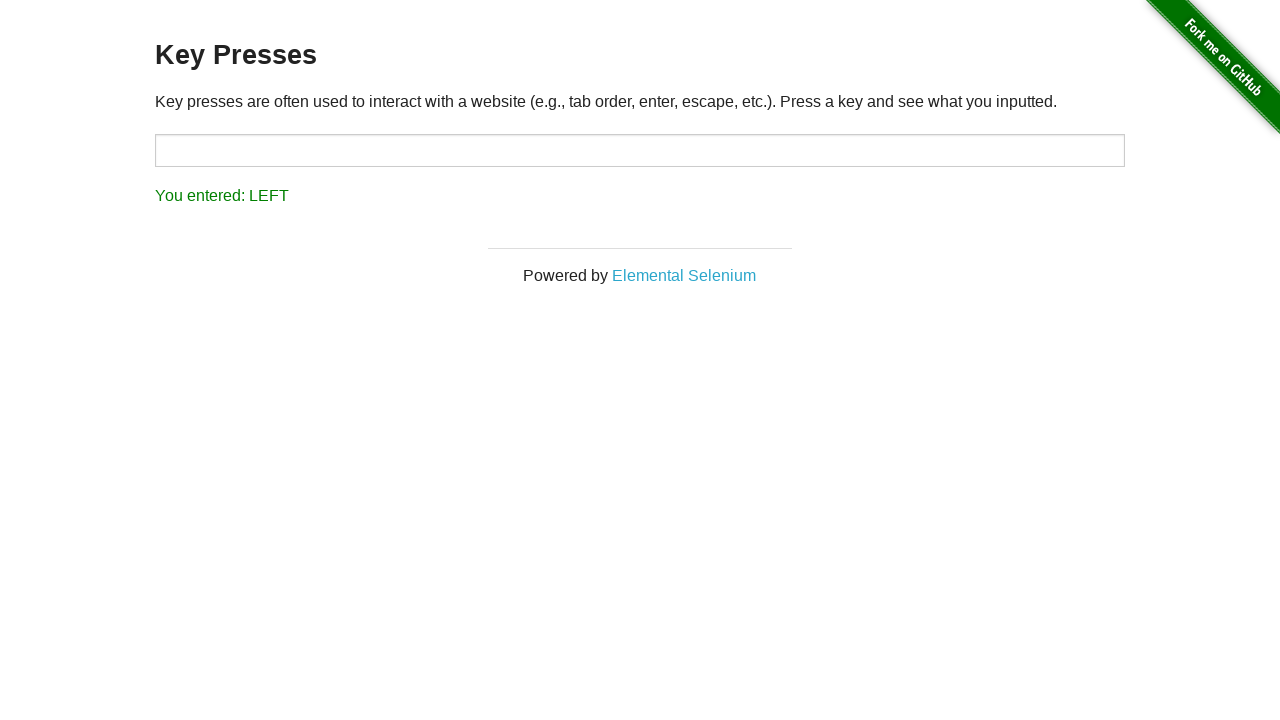

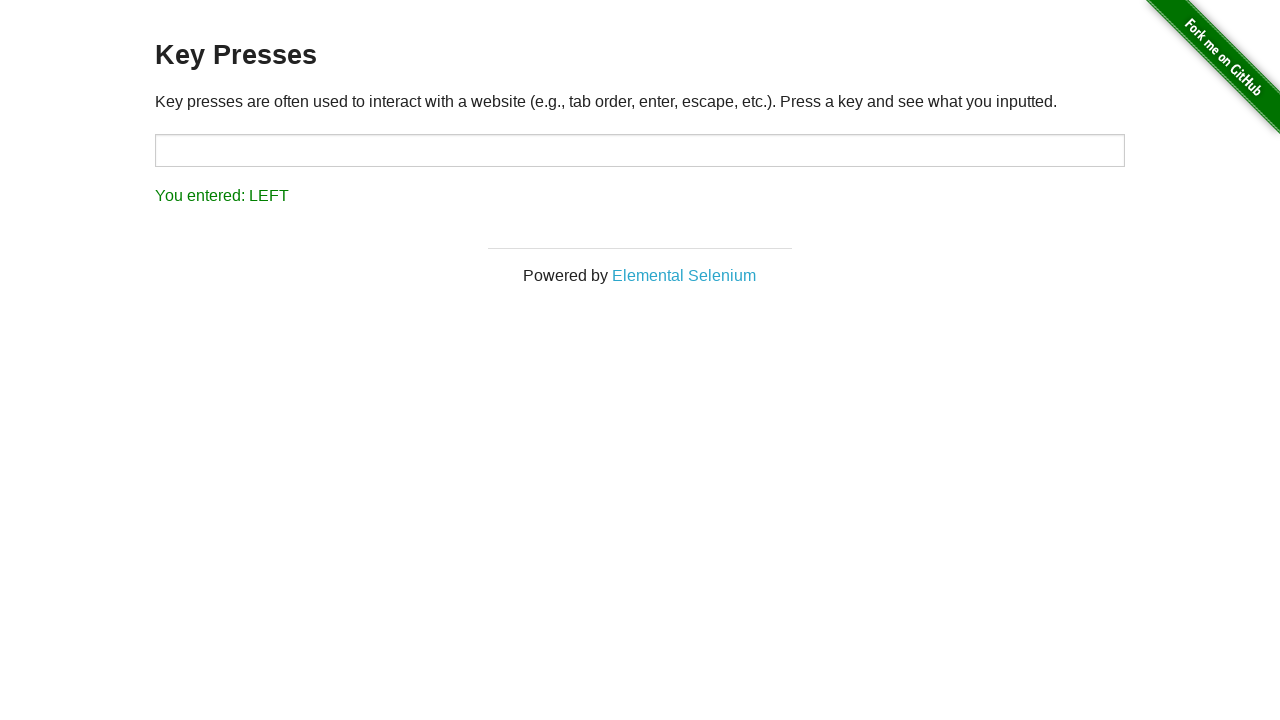